Fills out a simple form with personal information (first name, last name, city, country) and submits it, then handles the resulting alert message

Starting URL: http://suninjuly.github.io/simple_form_find_task.html

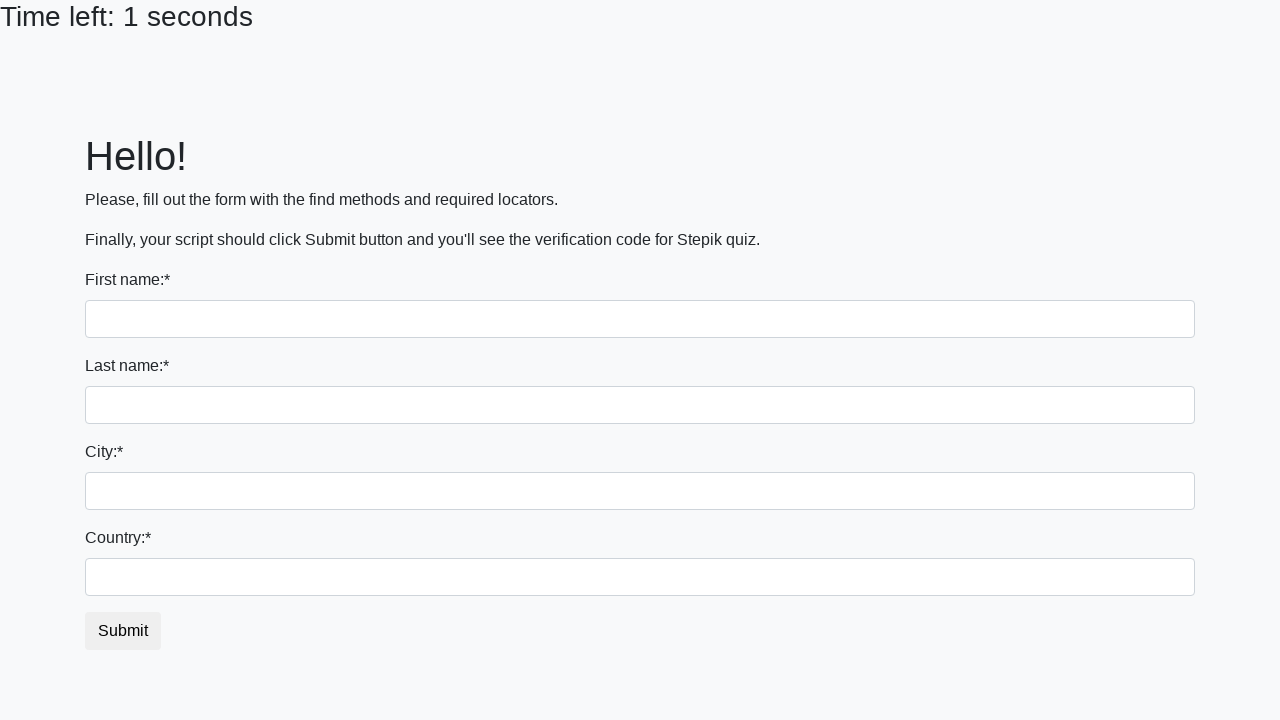

Filled first name field with 'Ivan' on input
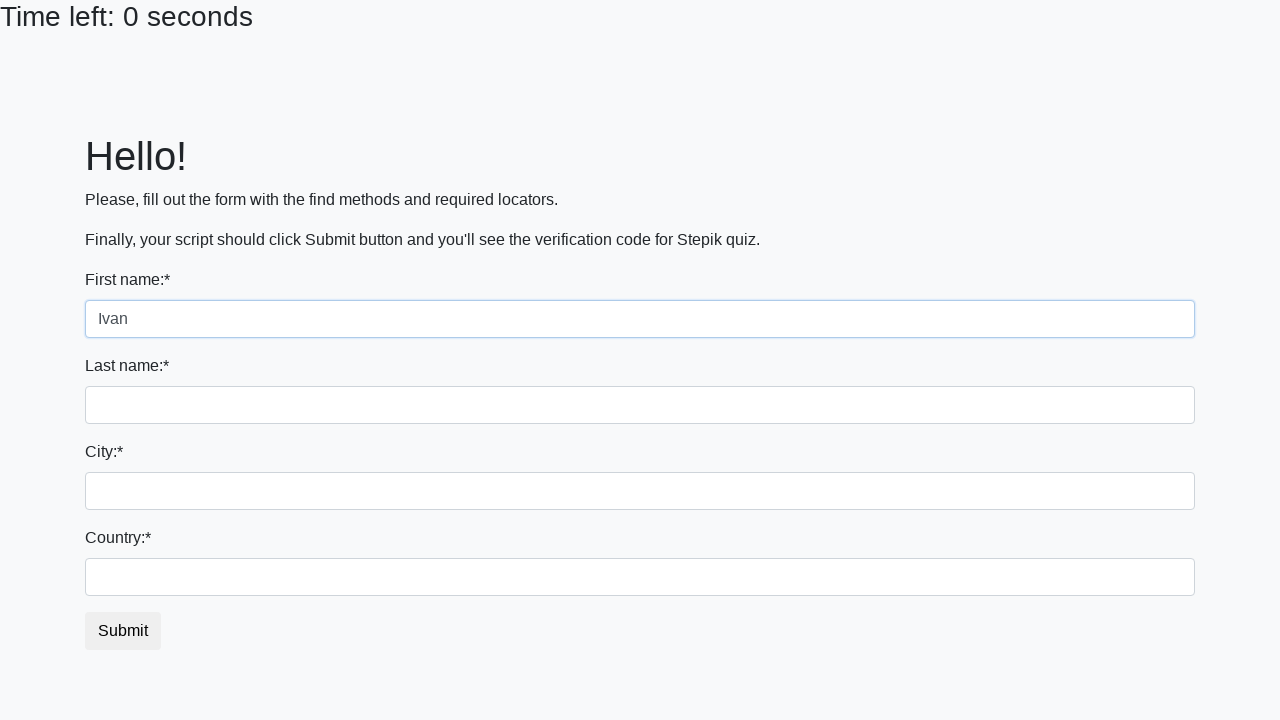

Filled last name field with 'Petrov' on input[name='last_name']
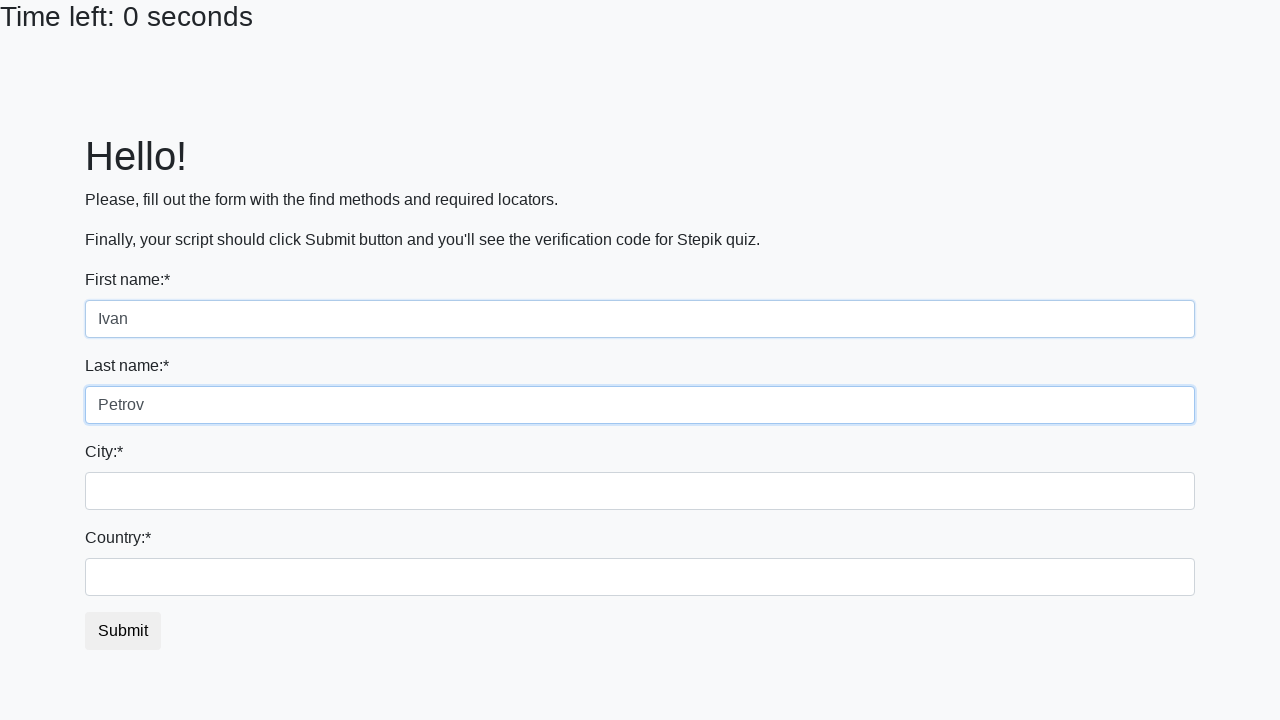

Filled city field with 'Smolensk' on .form-control.city
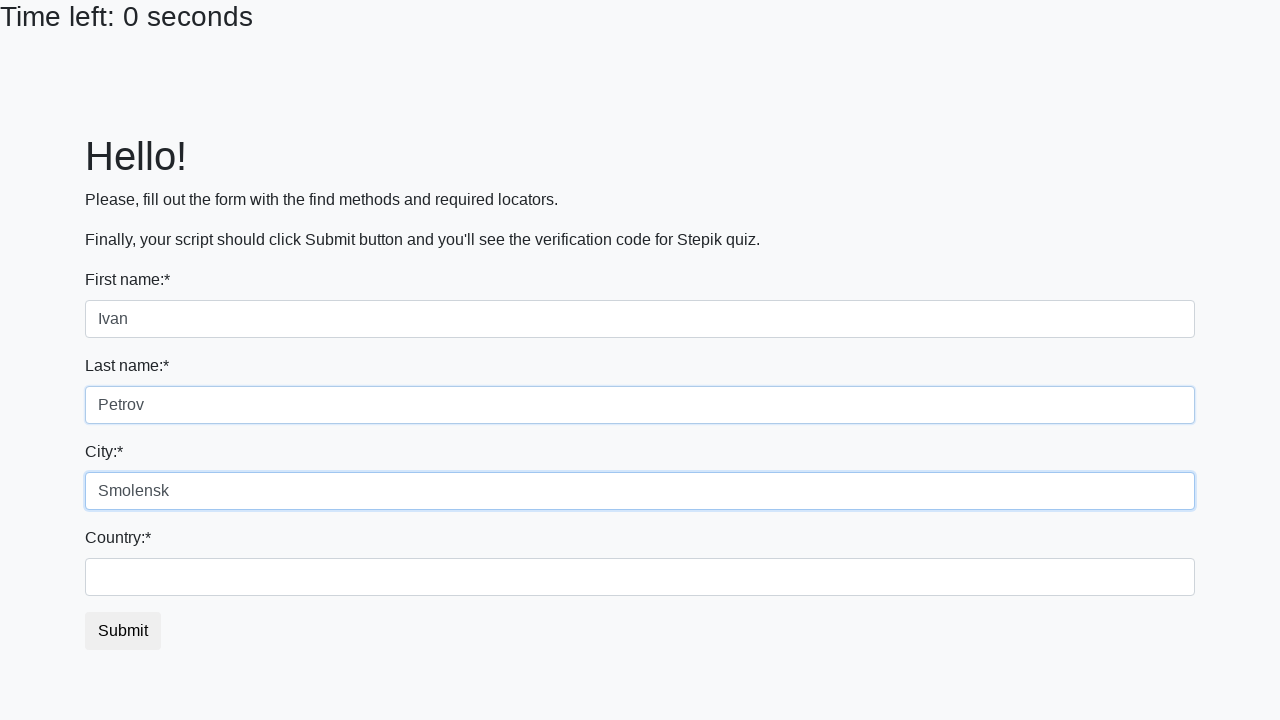

Filled country field with 'Russia' on #country
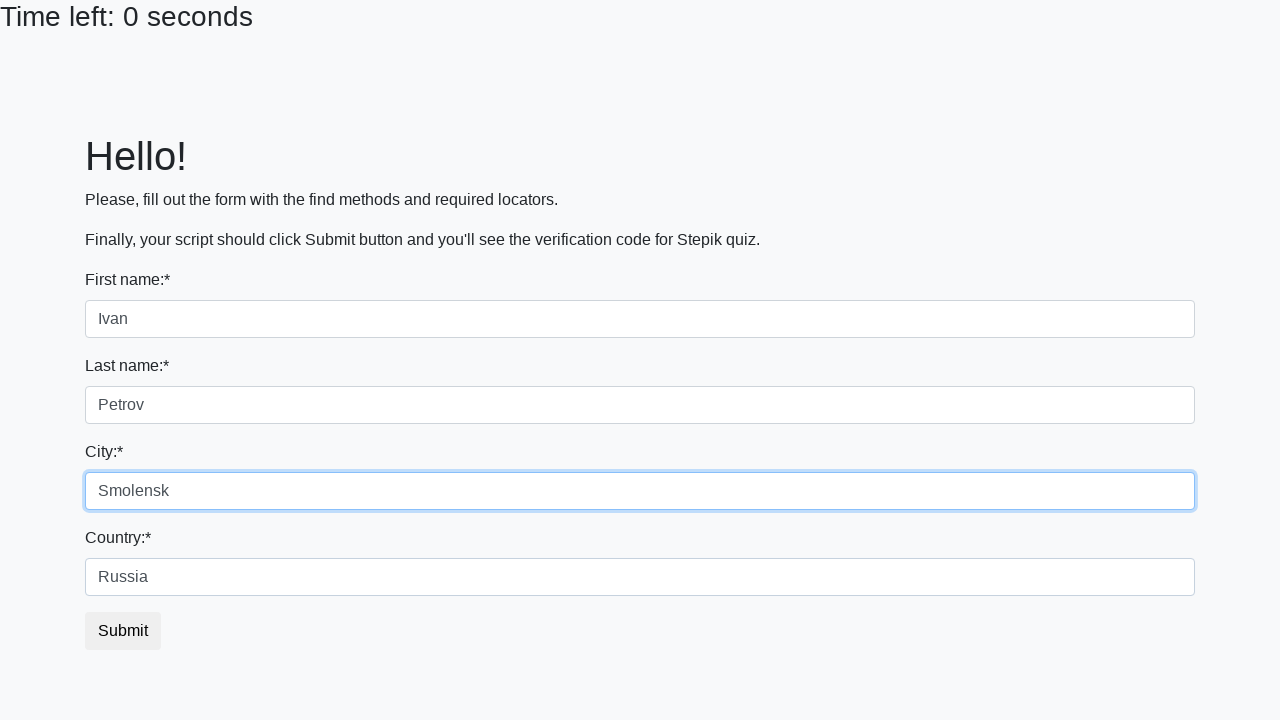

Clicked submit button at (123, 631) on button.btn
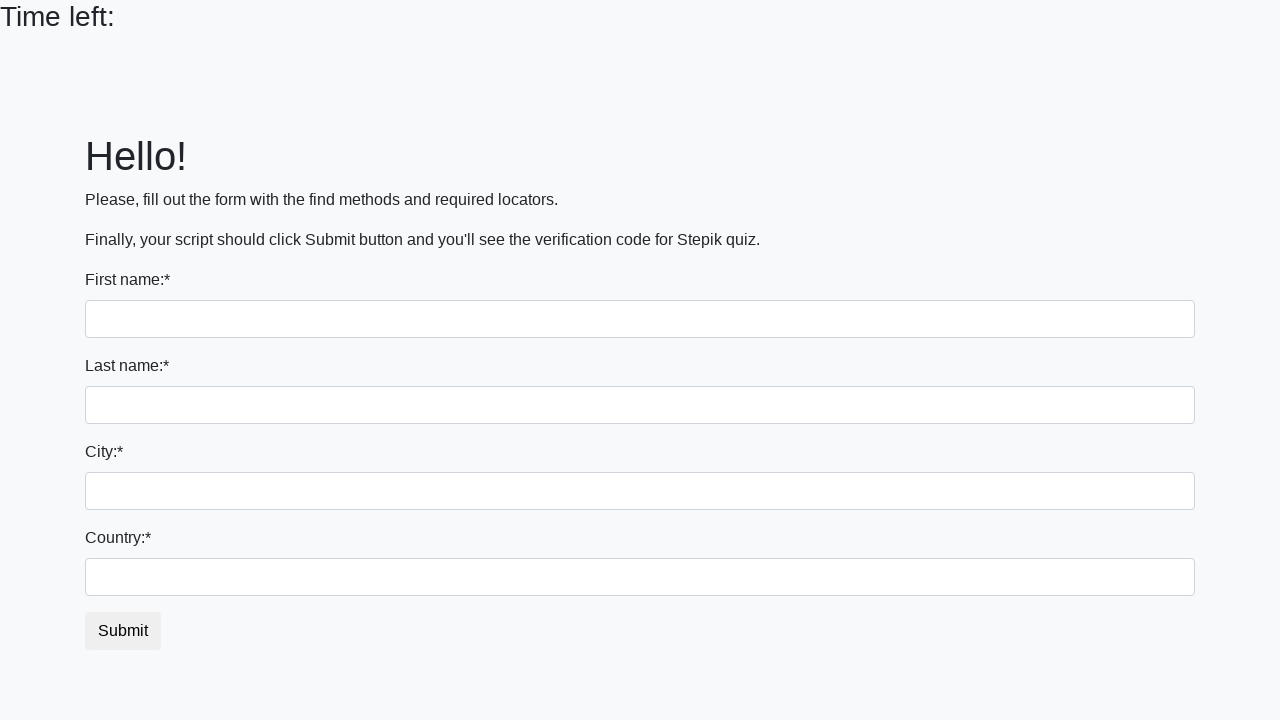

Alert dialog accepted
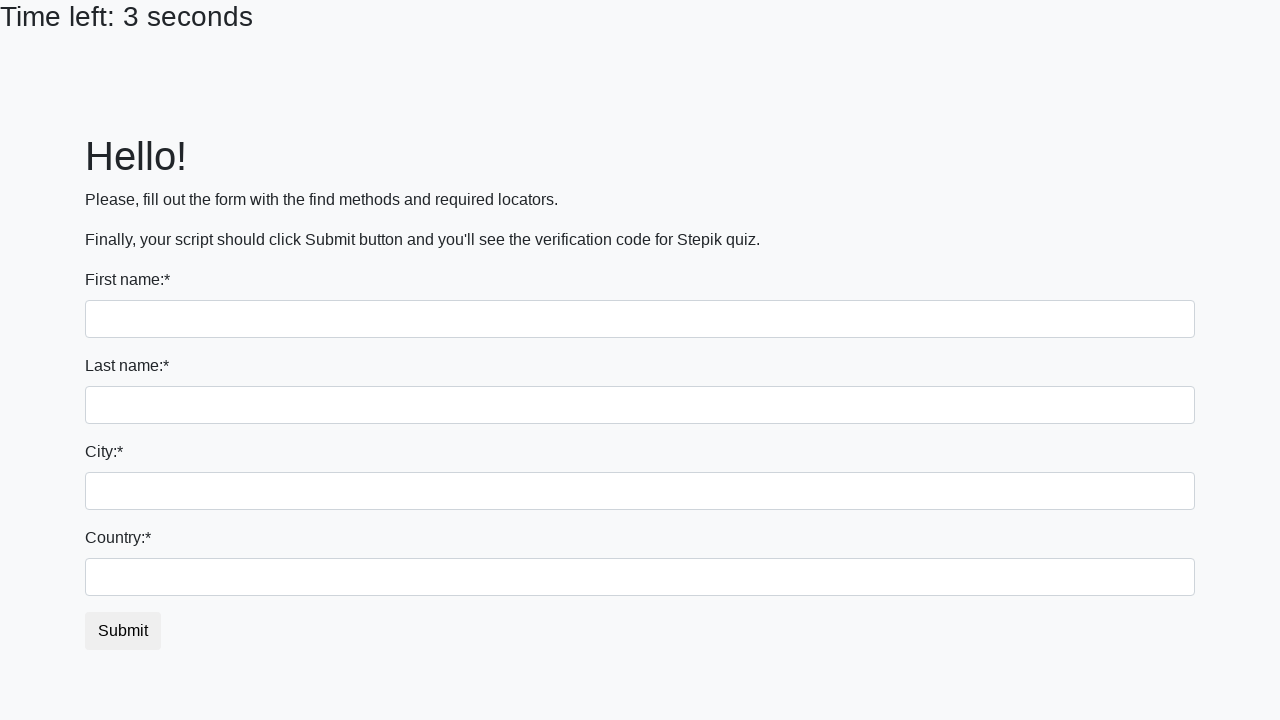

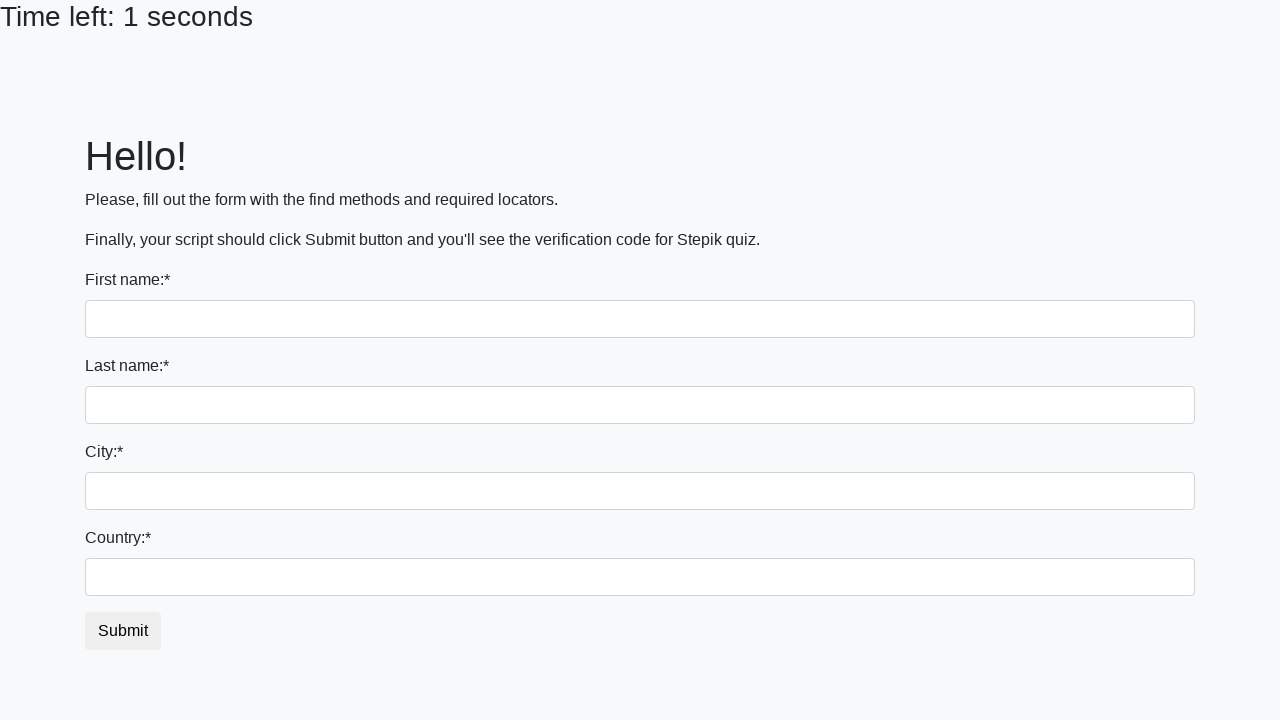